Tests dropdown selection functionality using various methods (label, value, index) and verifies dropdown contains expected values

Starting URL: https://freelance-learn-automation.vercel.app/signup

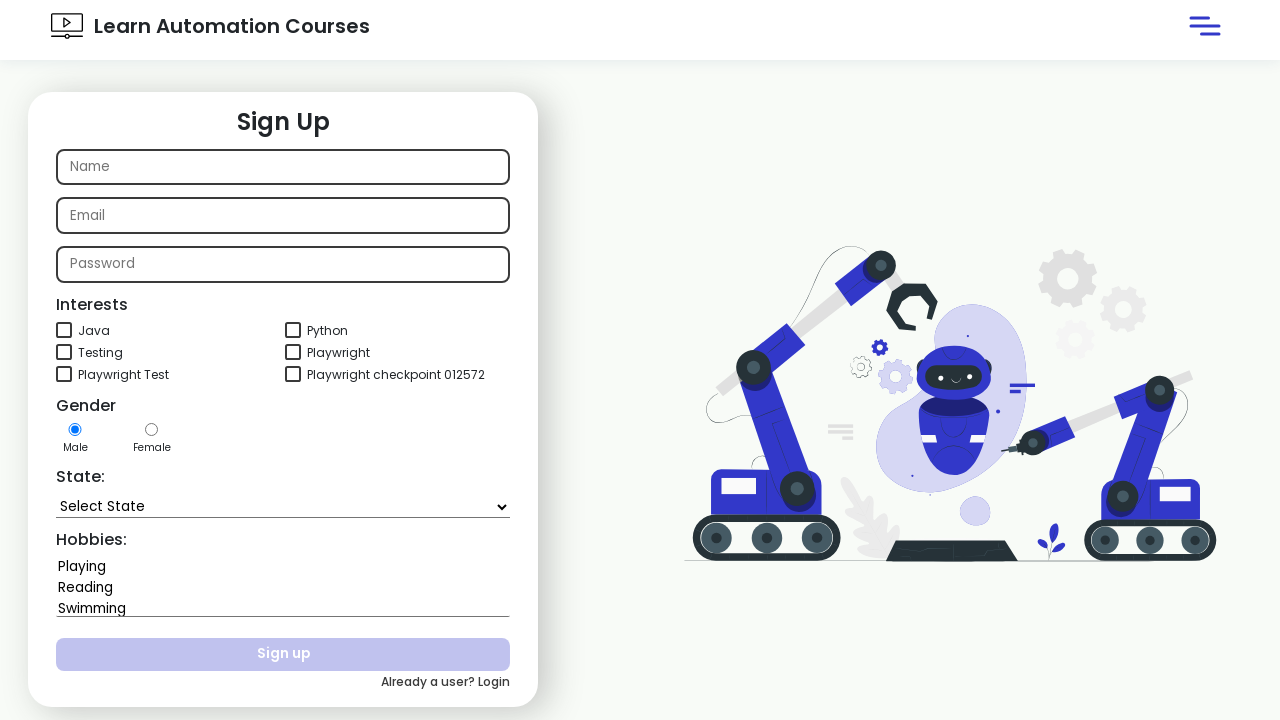

Selected 'Goa' from state dropdown by label on #state
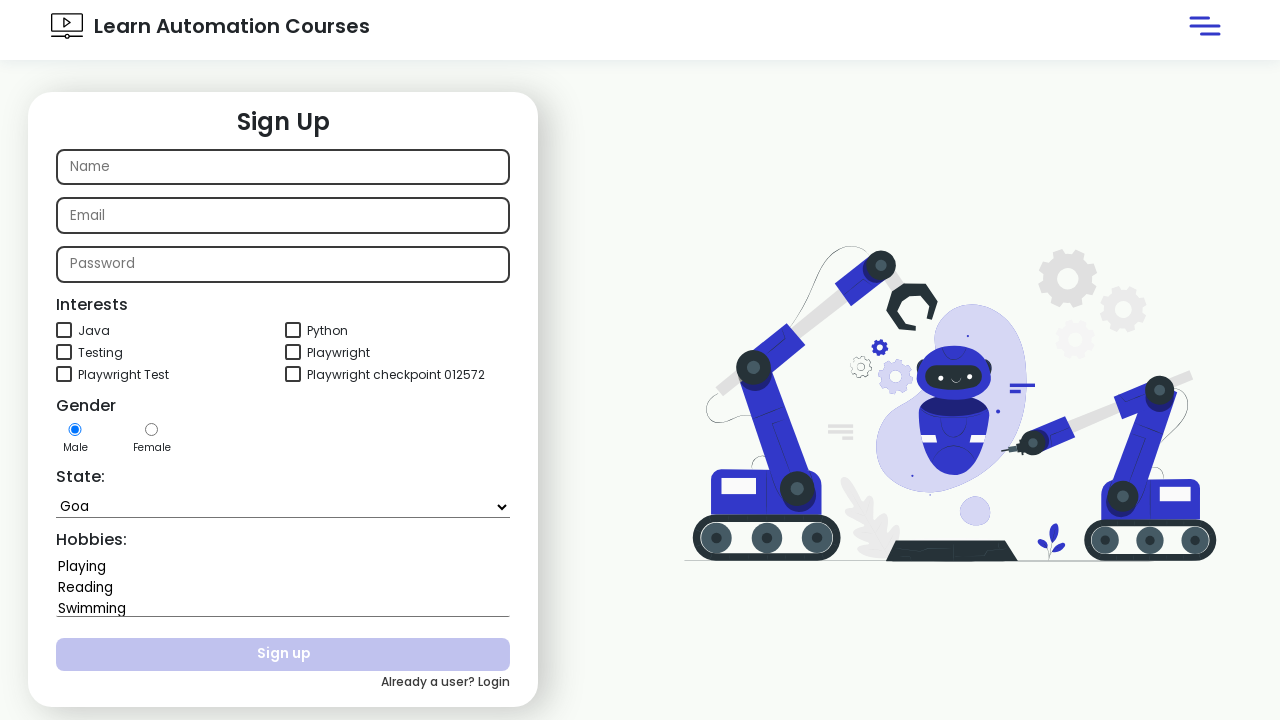

Selected 'Goa' from state dropdown using label parameter on #state
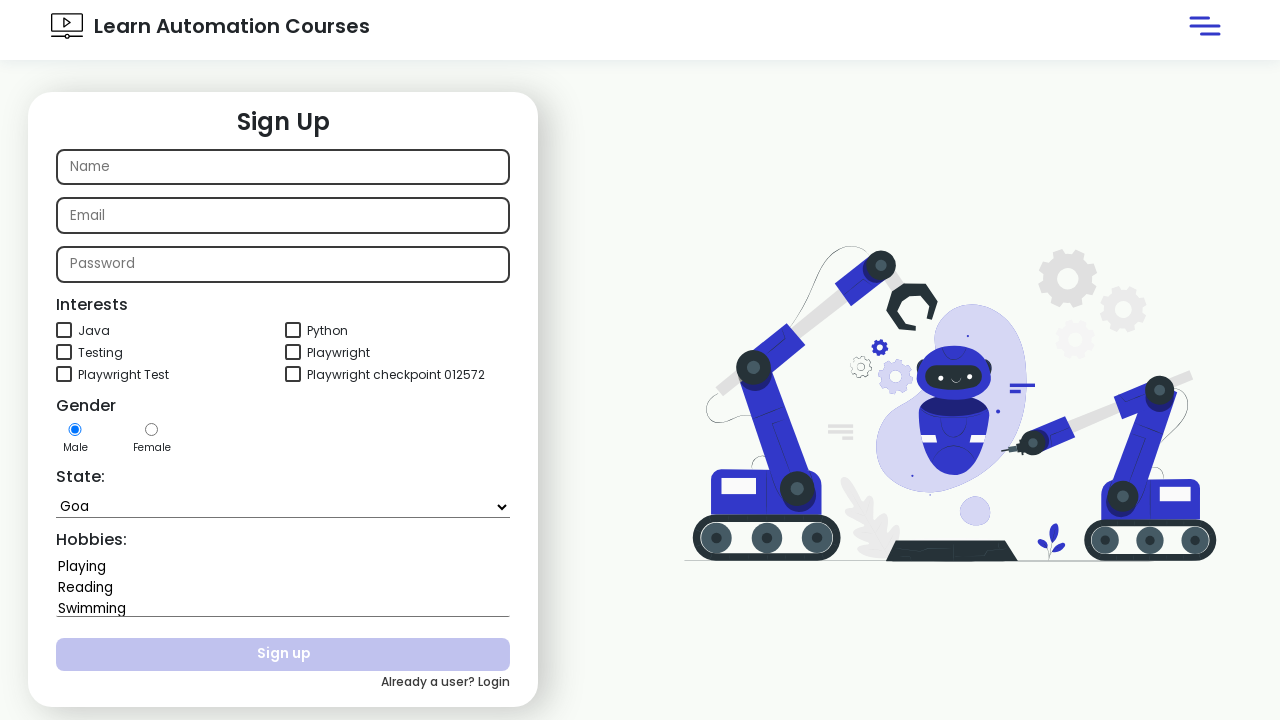

Selected 'Himachal Pradesh' from state dropdown by value on #state
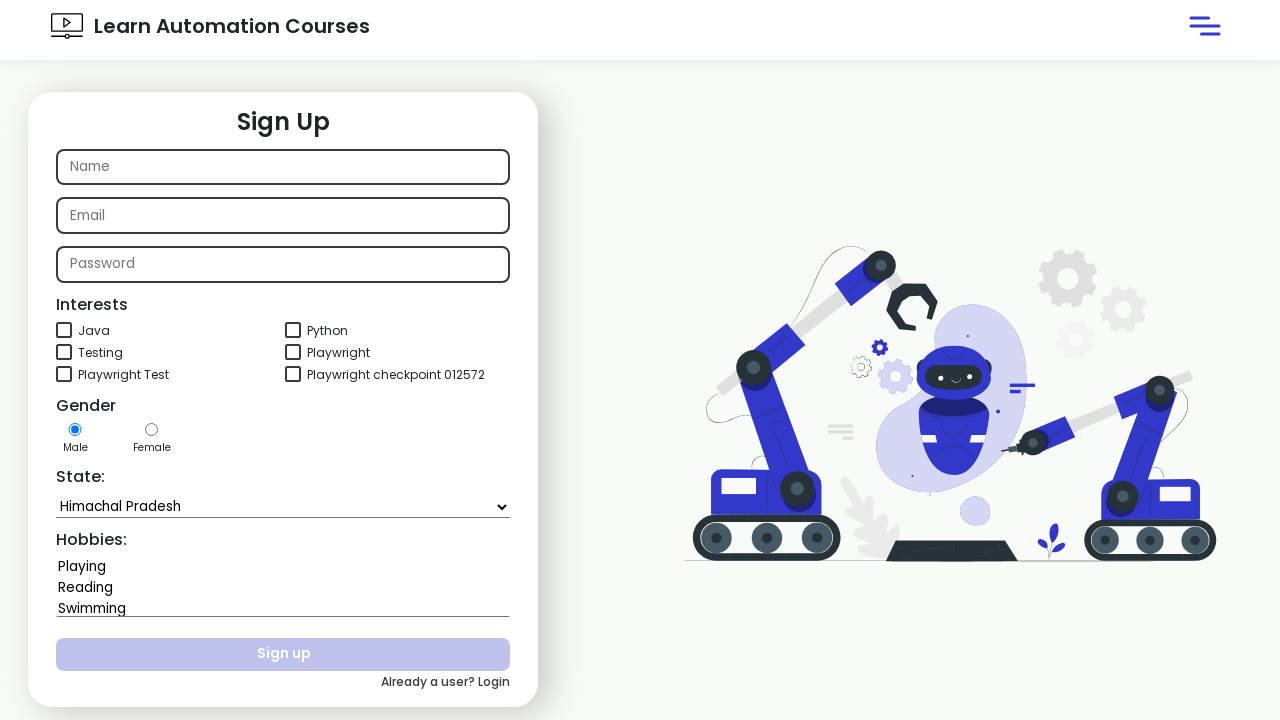

Selected dropdown option at index 4 on #state
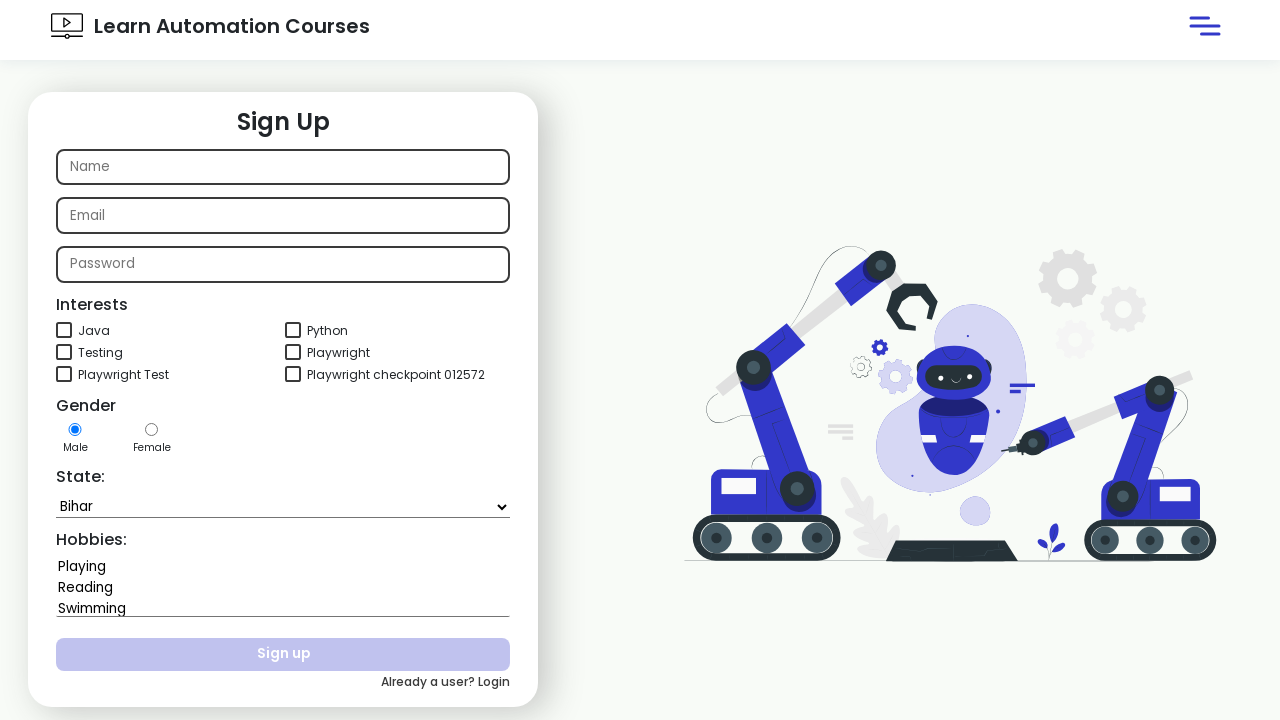

Located state dropdown element
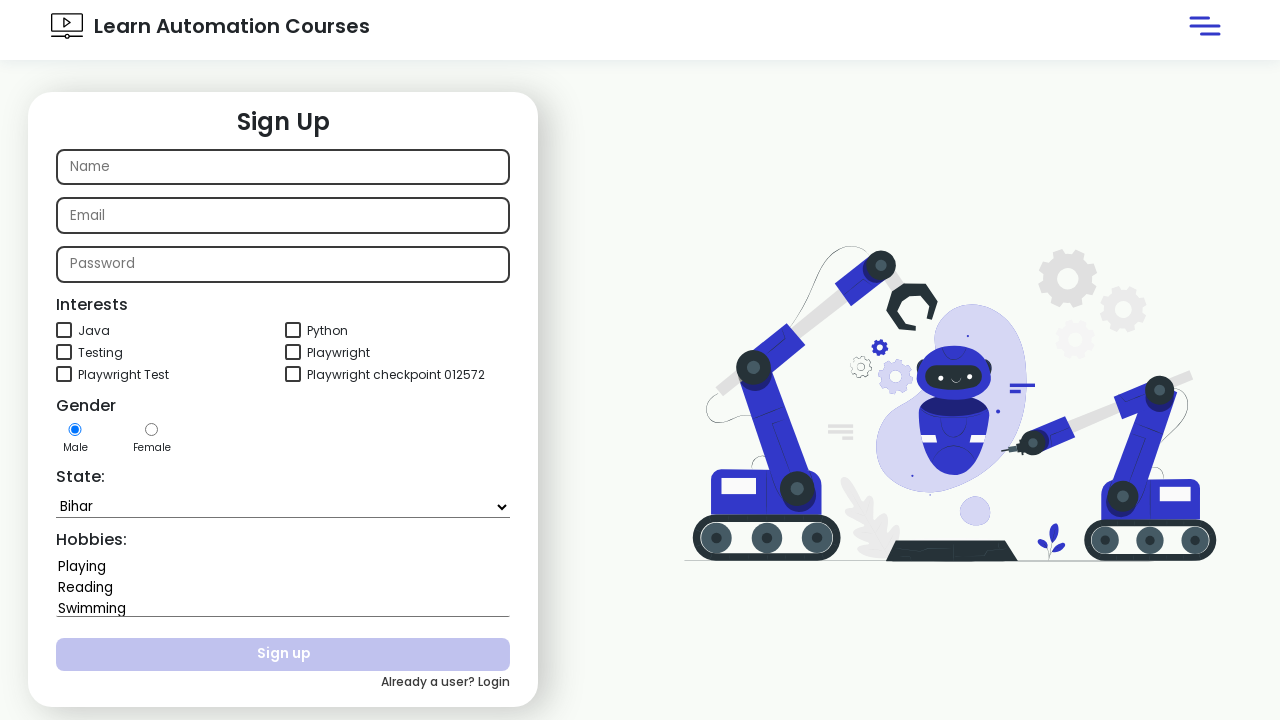

Retrieved all dropdown options
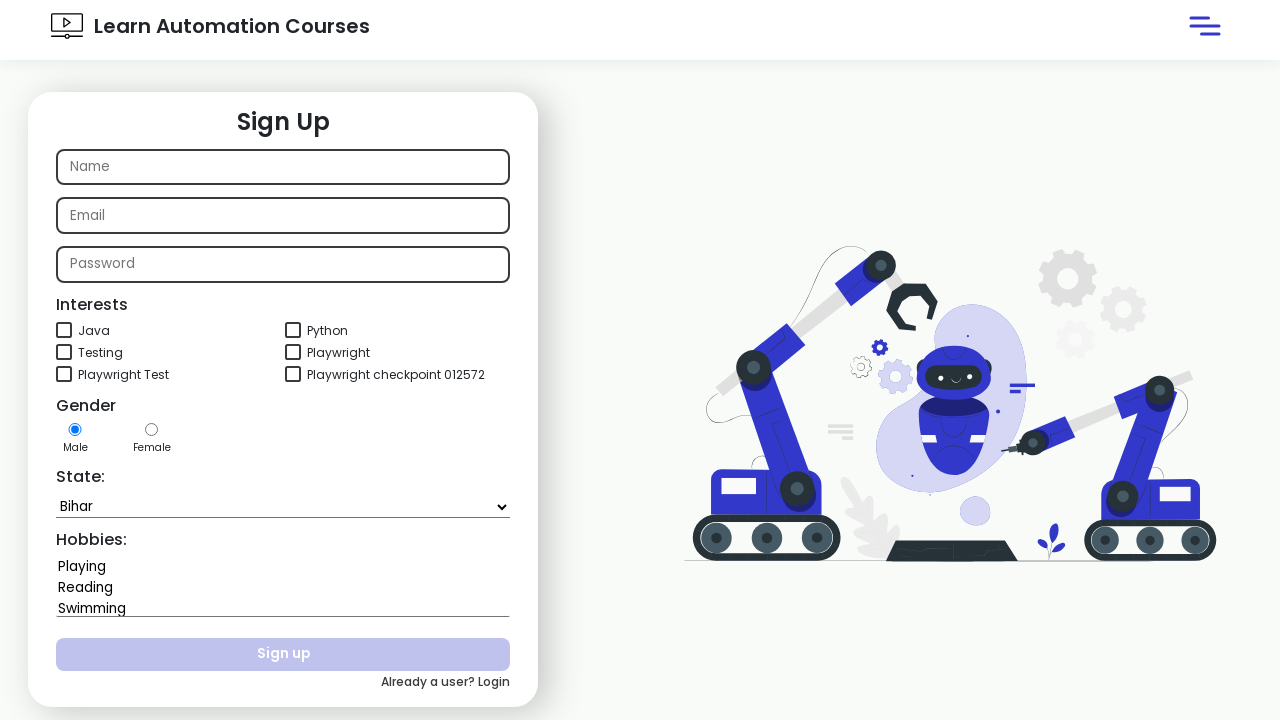

Found 'Rajasthan' in dropdown options
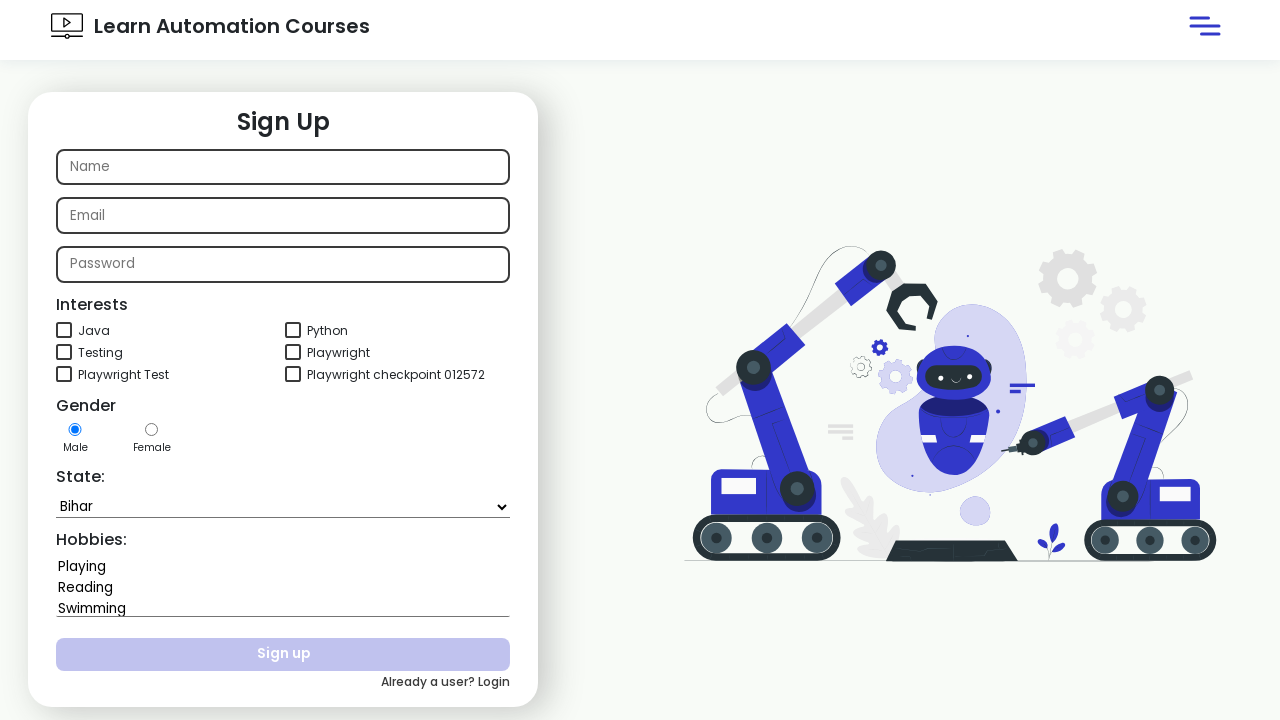

Assertion passed: 'Rajasthan' found in dropdown values
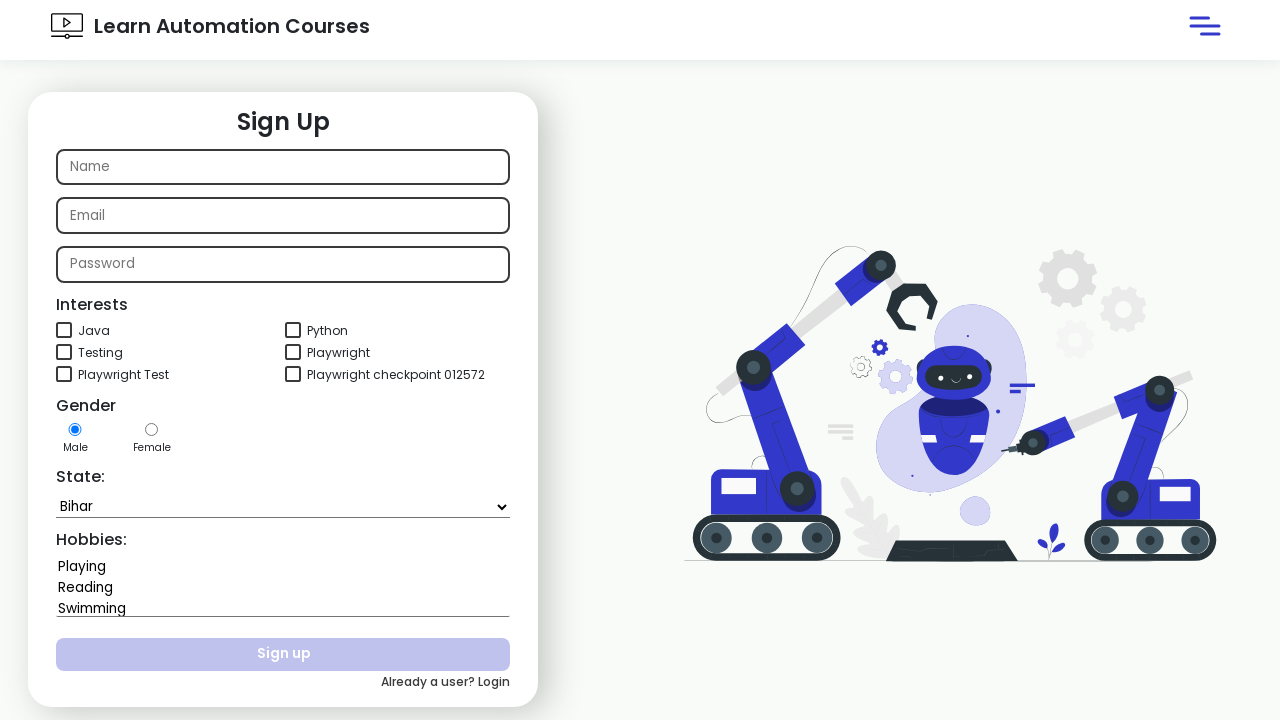

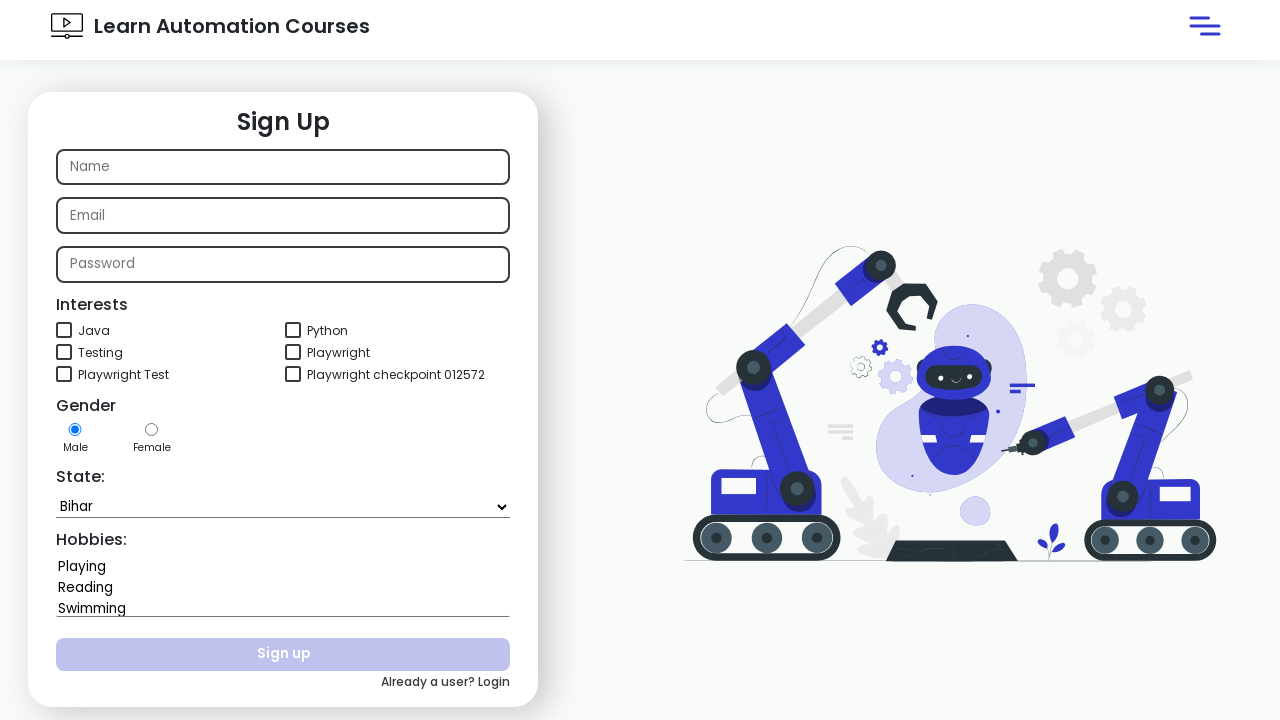